Navigates to DemoQA Interactions section and clicks on Sortable submenu, then verifies the page loads correctly

Starting URL: https://demoqa.com

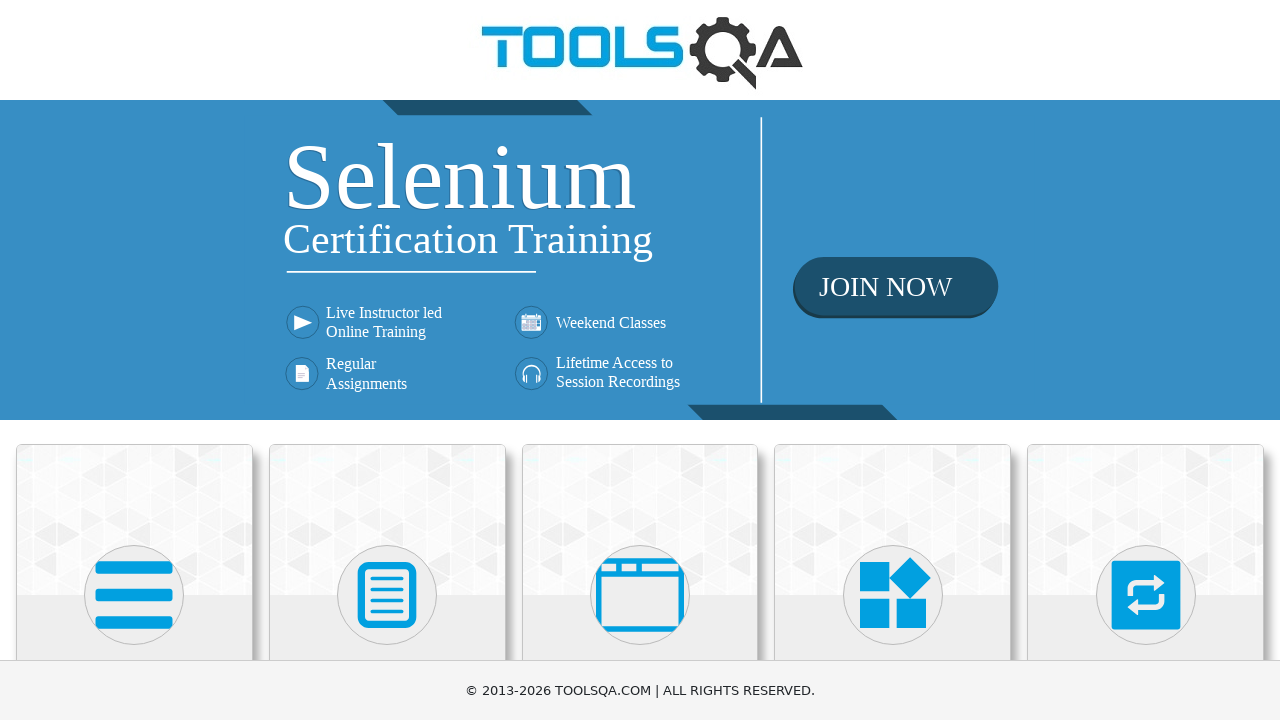

Clicked on Interactions category card at (1146, 360) on text=Interactions
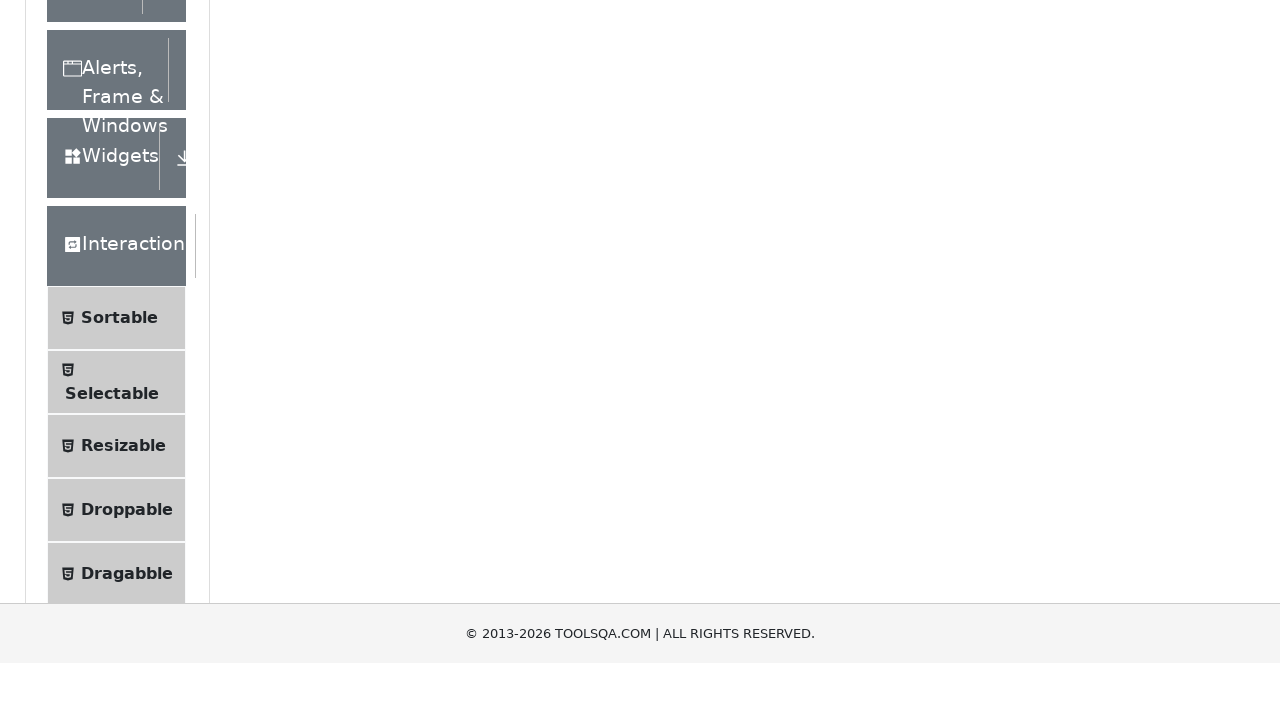

Scrolled Sortable submenu item into view
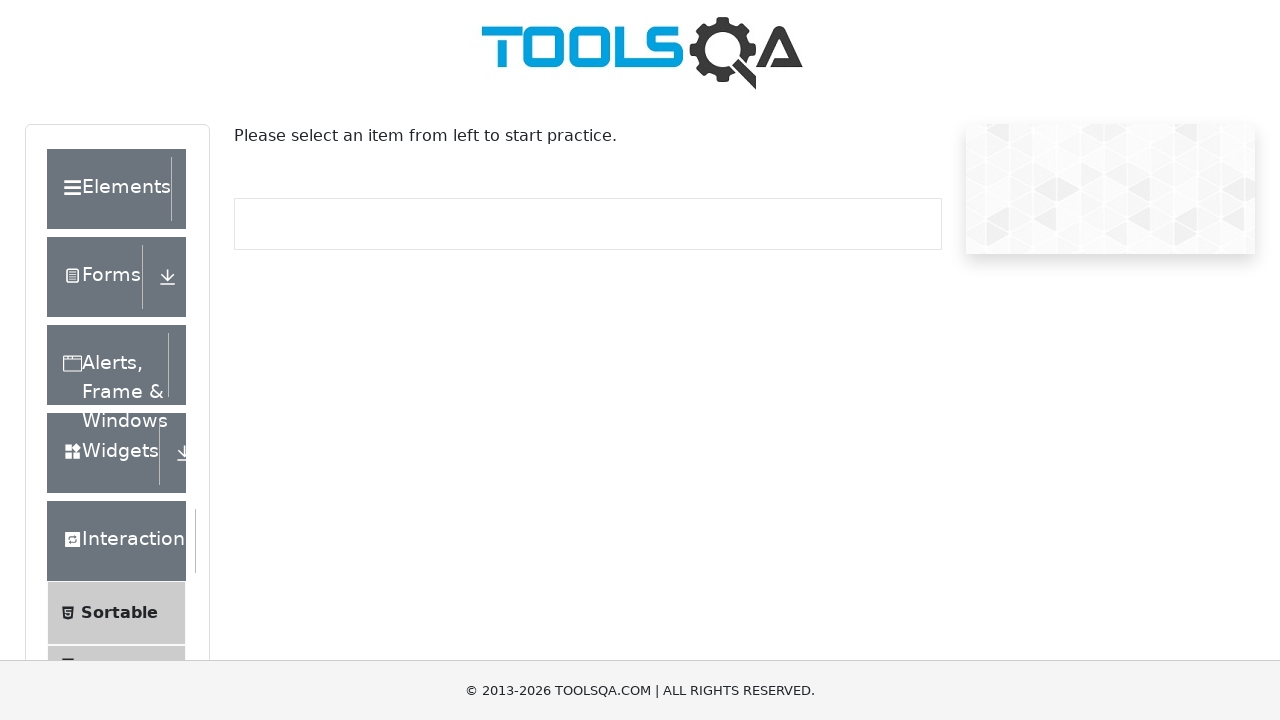

Clicked on Sortable submenu item at (119, 613) on .menu-list >> text=Sortable
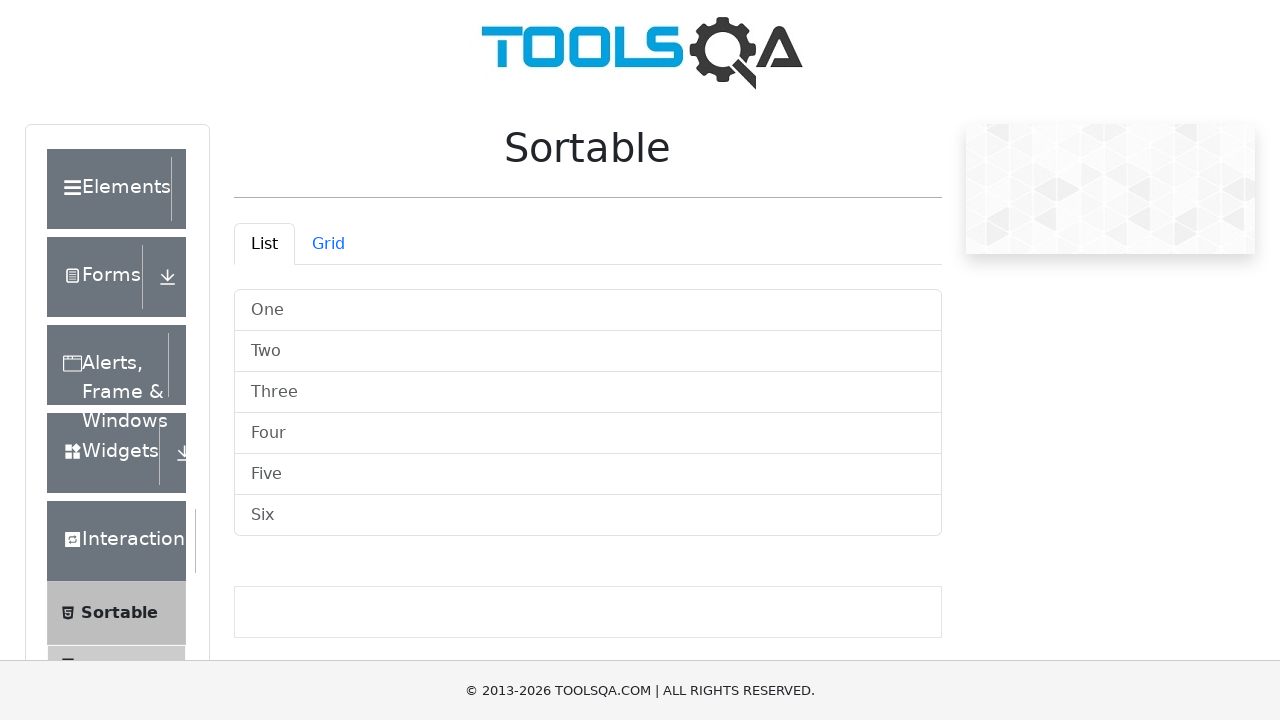

Verified Sortable page title is visible
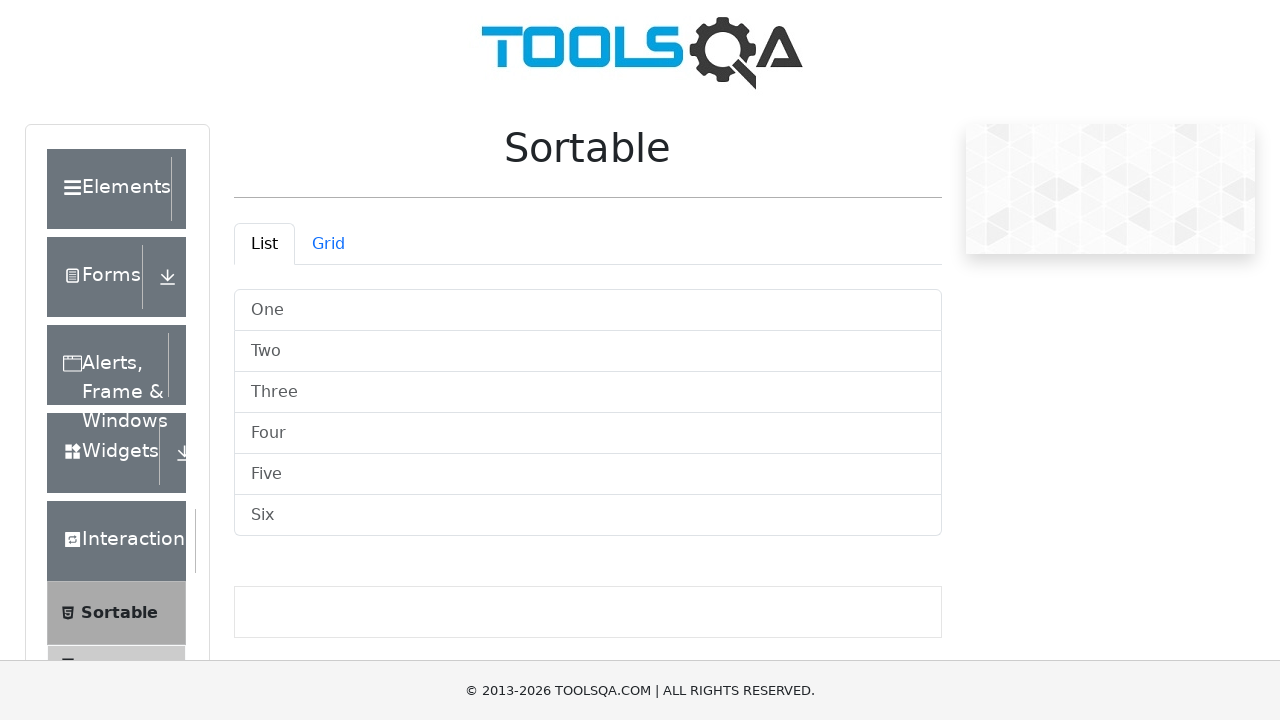

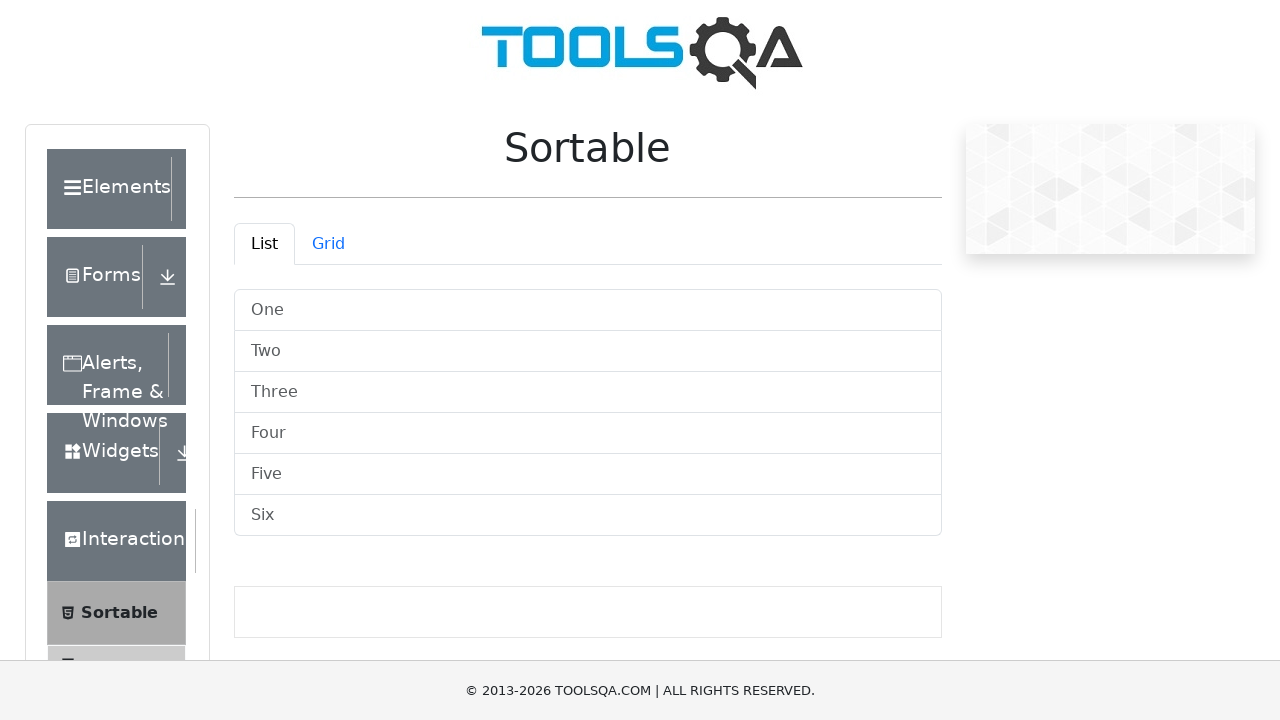